Tests the subscription functionality on the home page by scrolling to the footer, entering an email address, and clicking the subscribe button to verify successful subscription.

Starting URL: https://www.automationexercise.com/

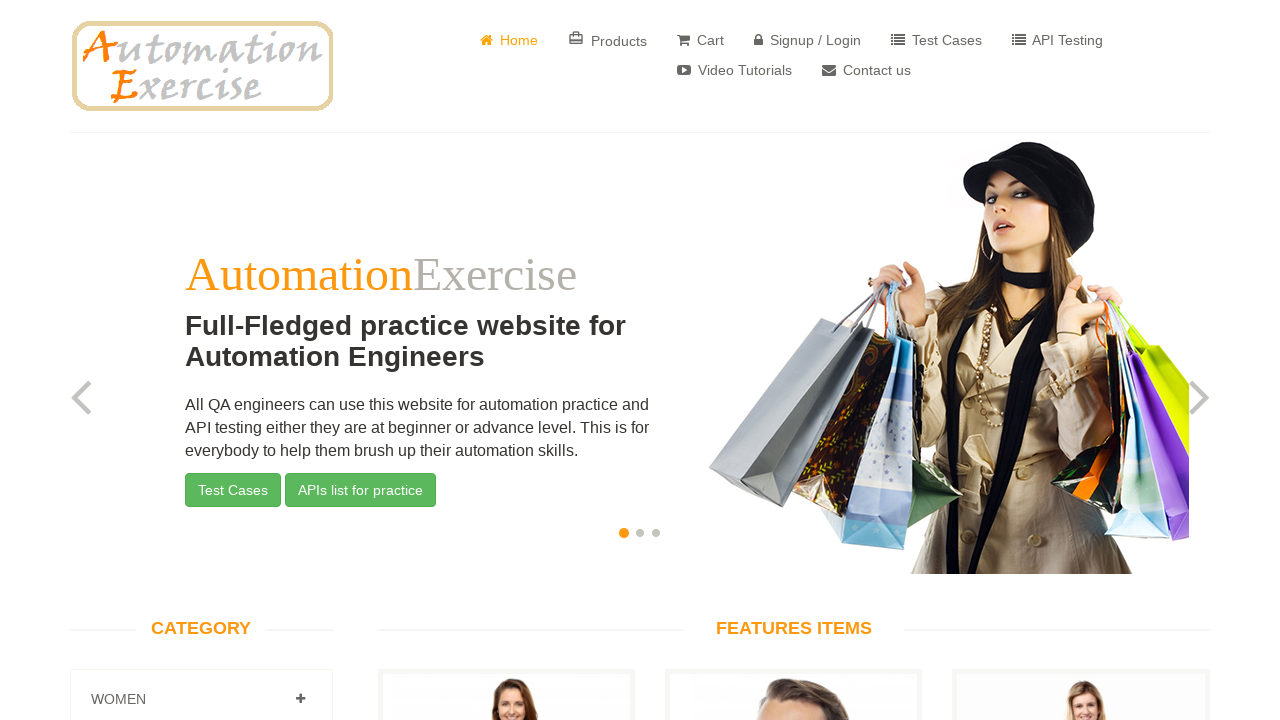

Scrolled to subscription section in footer
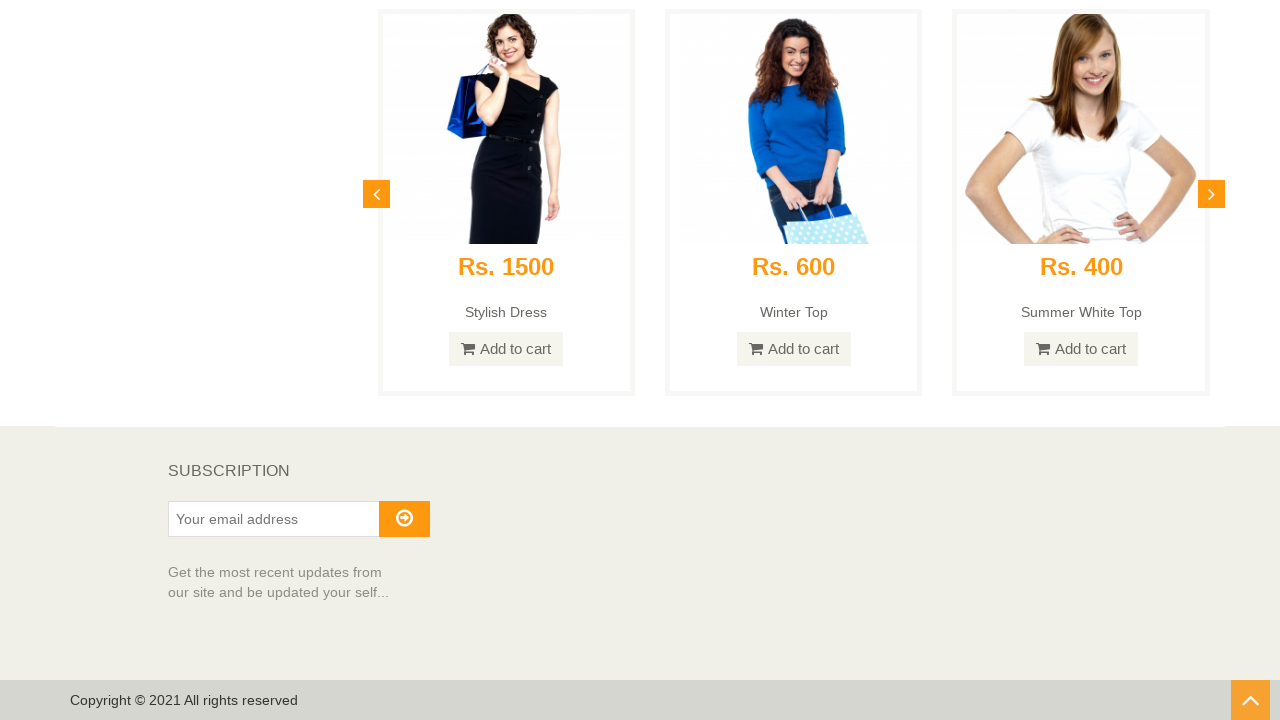

Email input field is ready
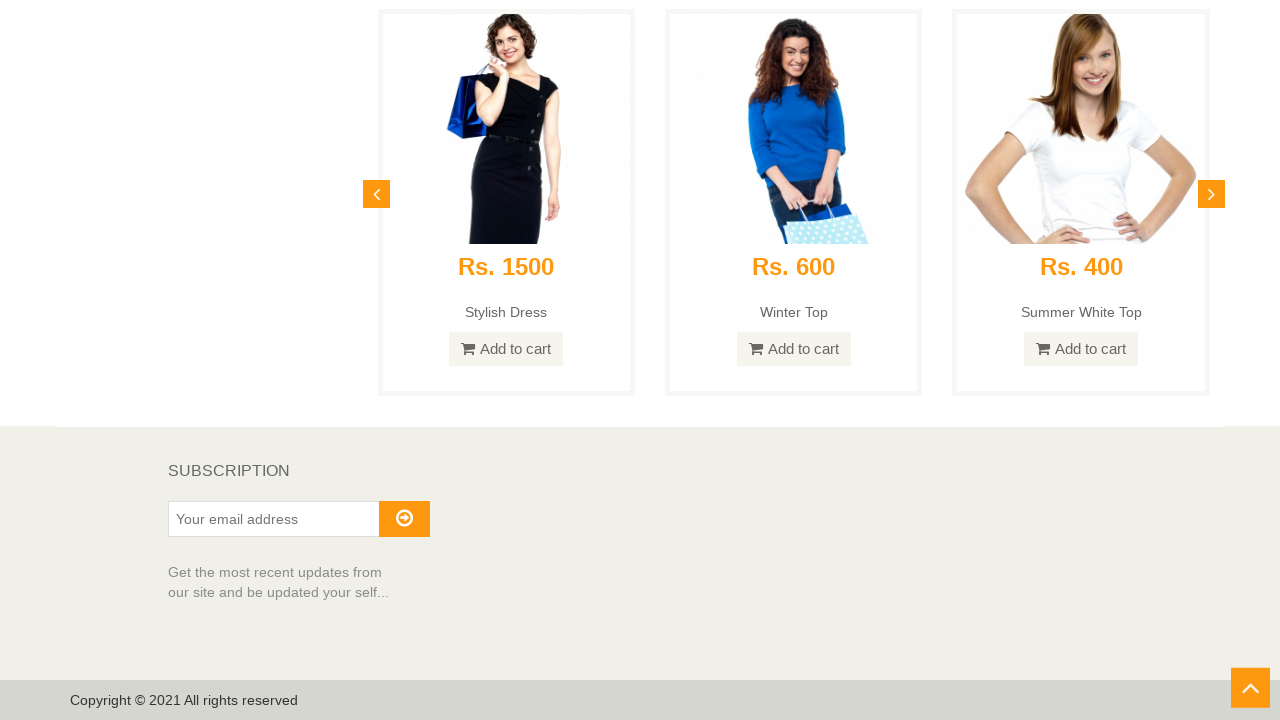

Entered email address 'testuser847@example.com' in subscription field on #susbscribe_email
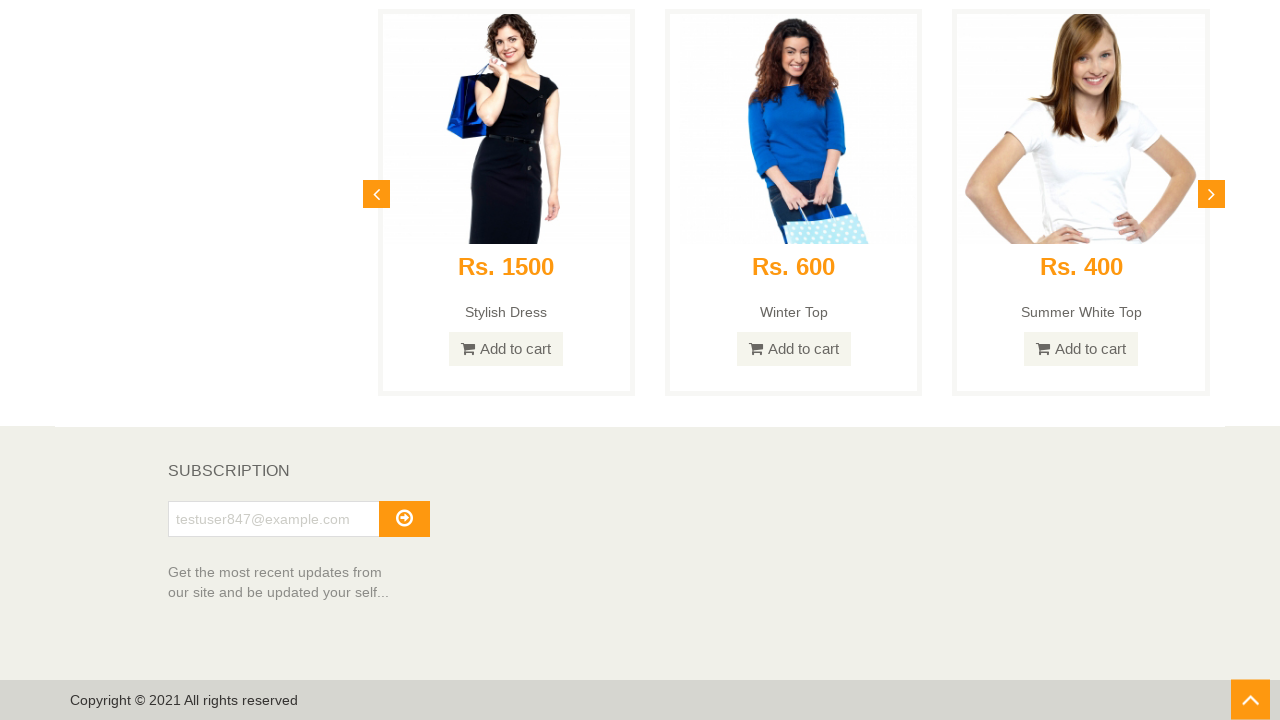

Subscribe button is ready
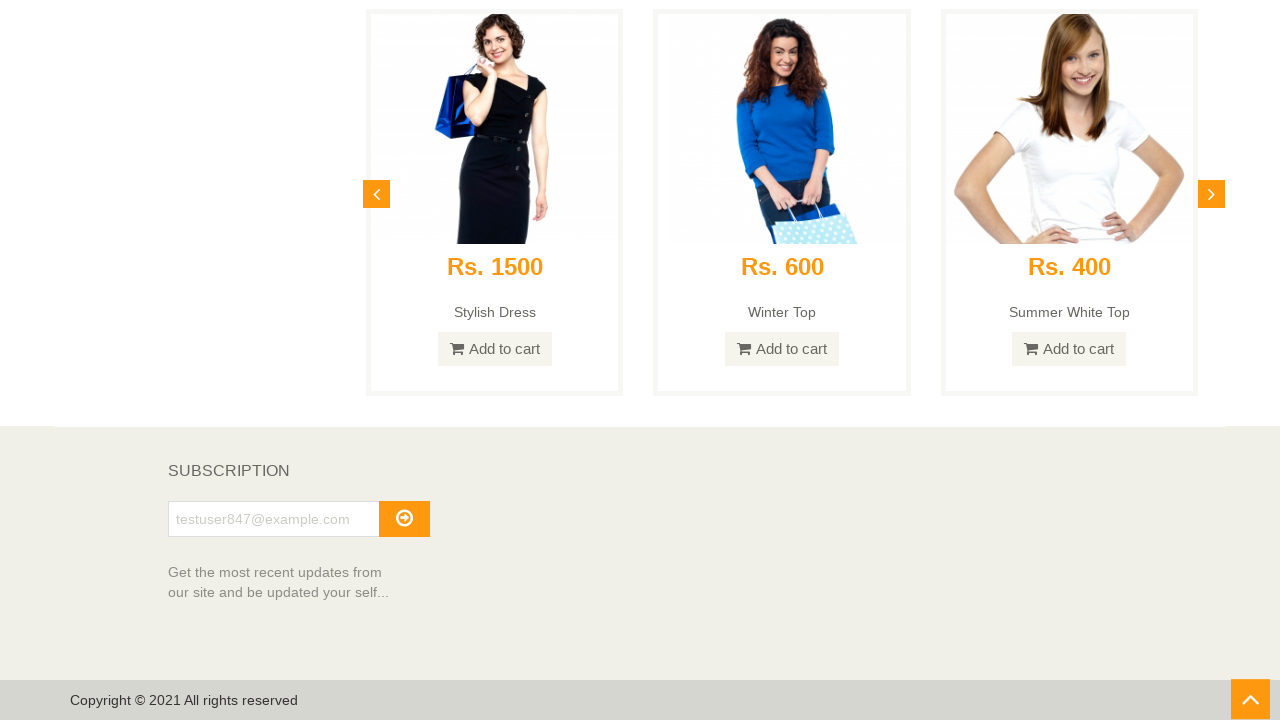

Clicked subscribe button at (404, 519) on #subscribe
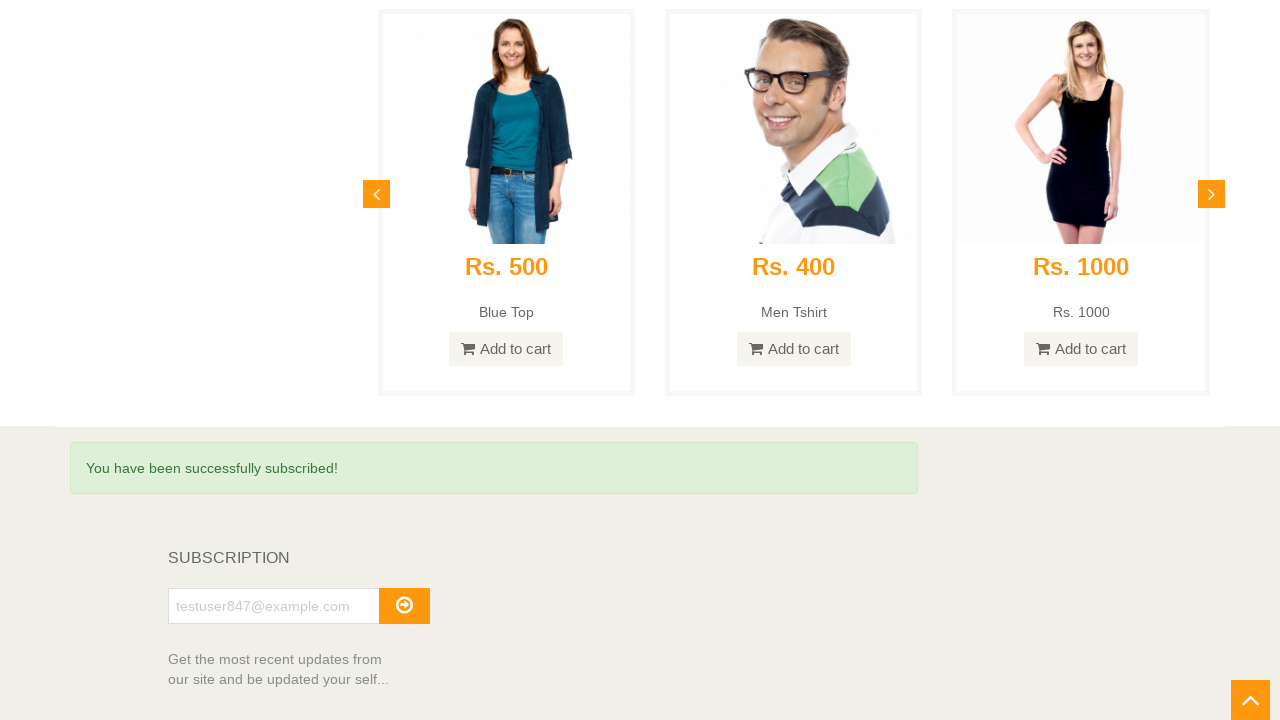

Success message 'You have been successfully subscribed!' appeared
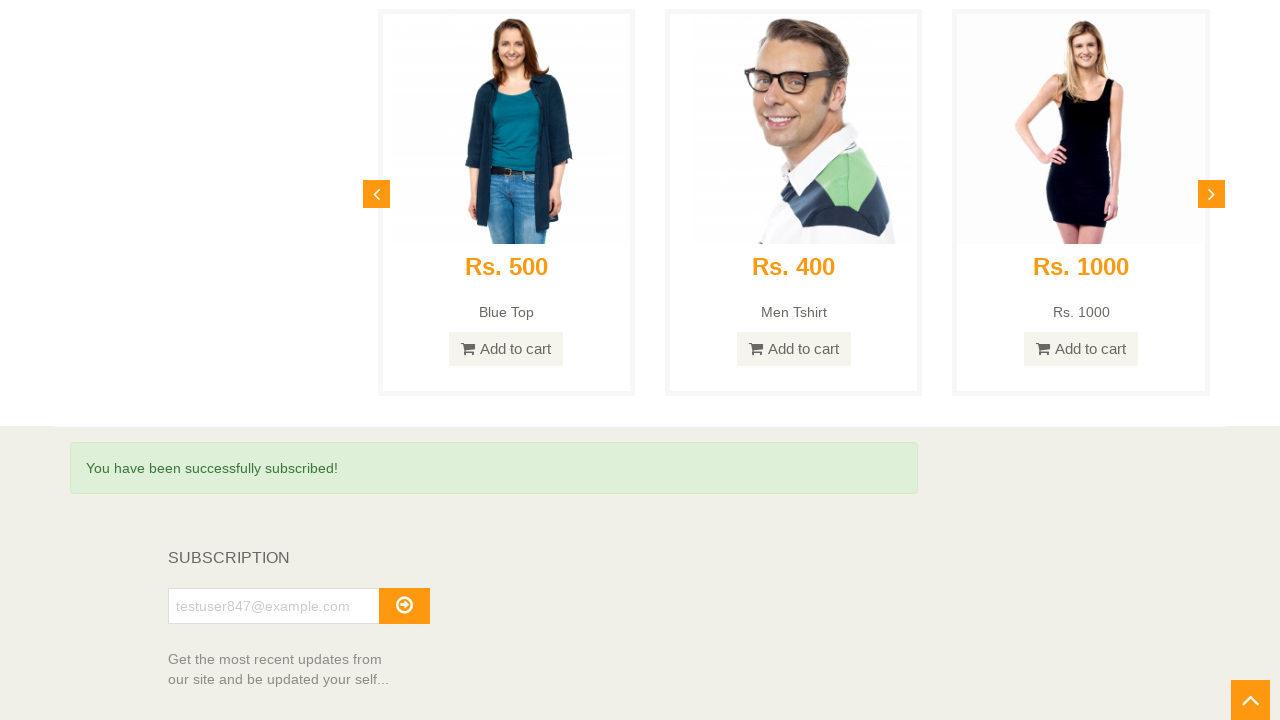

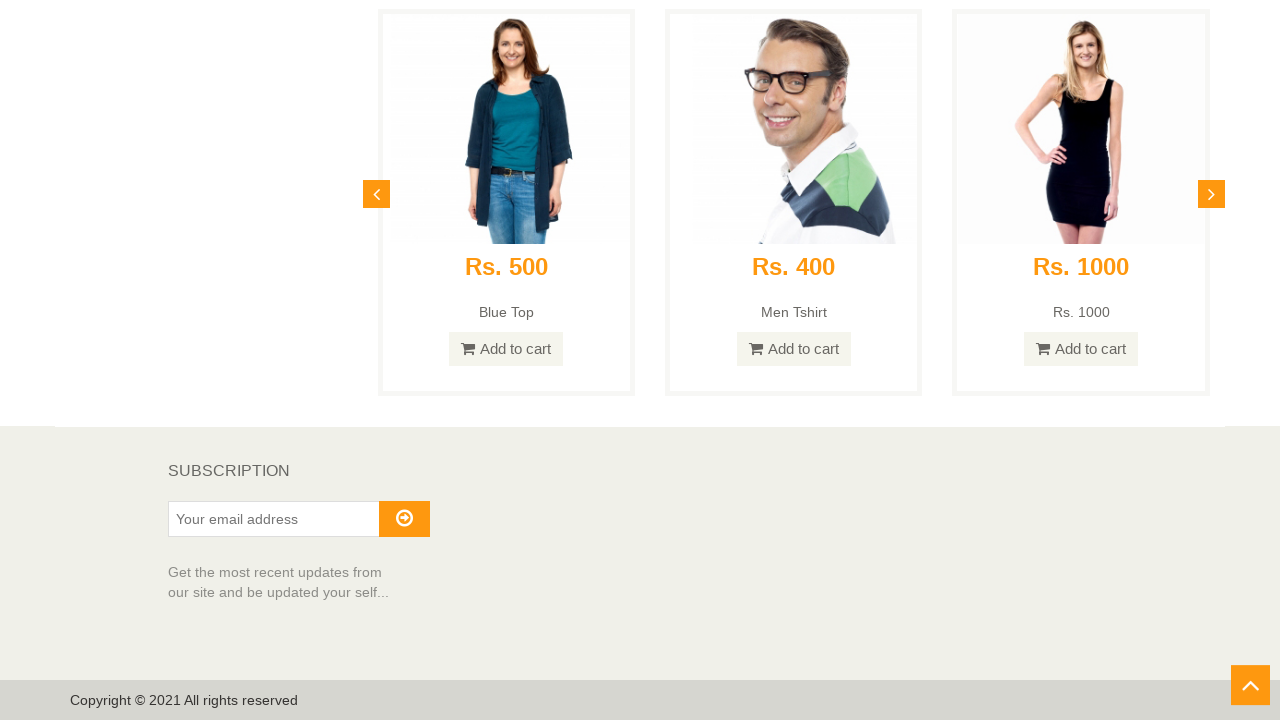